Navigates to the LambdaTest homepage and clicks on the login button to navigate to the login page

Starting URL: https://www.lambdatest.com/

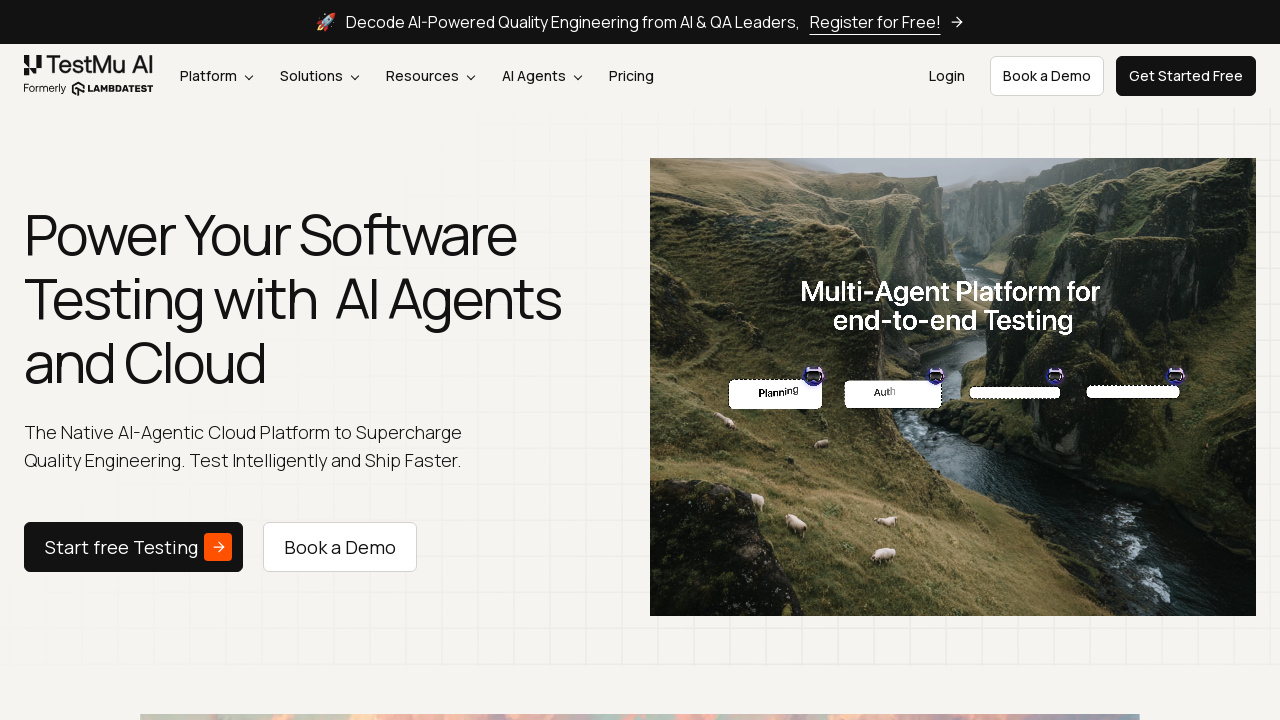

Clicked on the Login button in the navigation header at (947, 76) on a:has-text('Login')
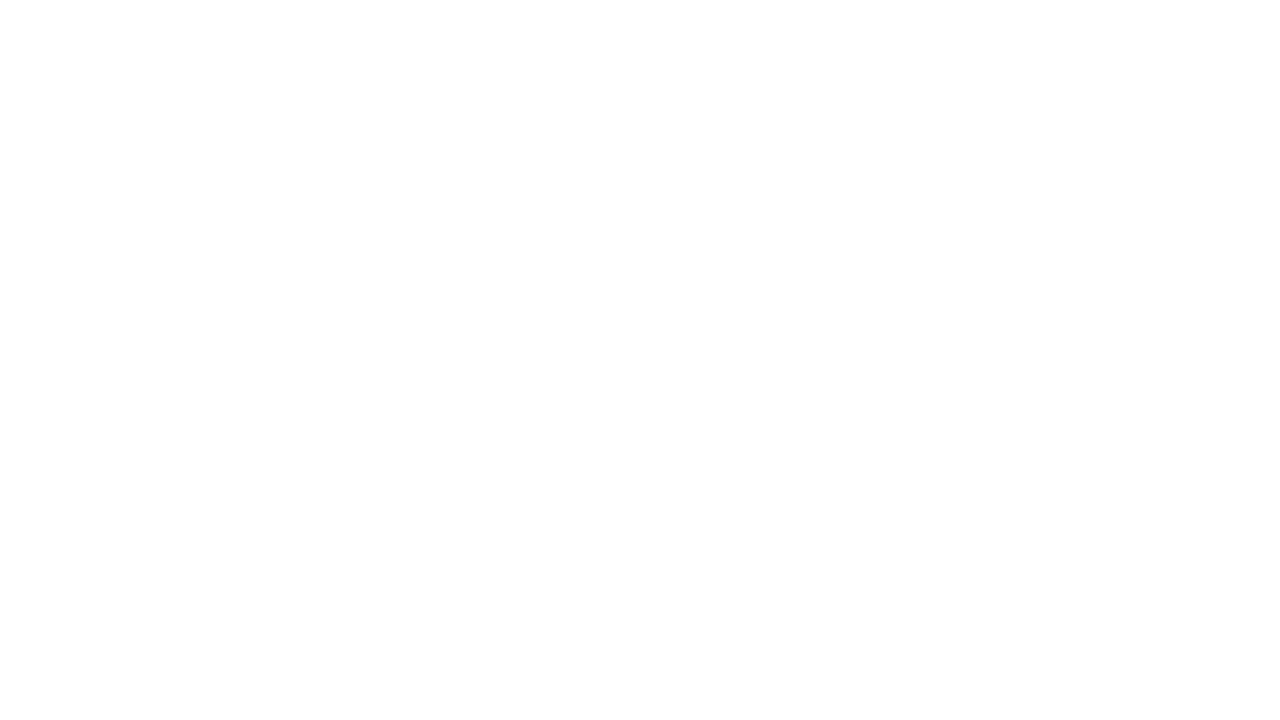

Waited for navigation to complete and page to load
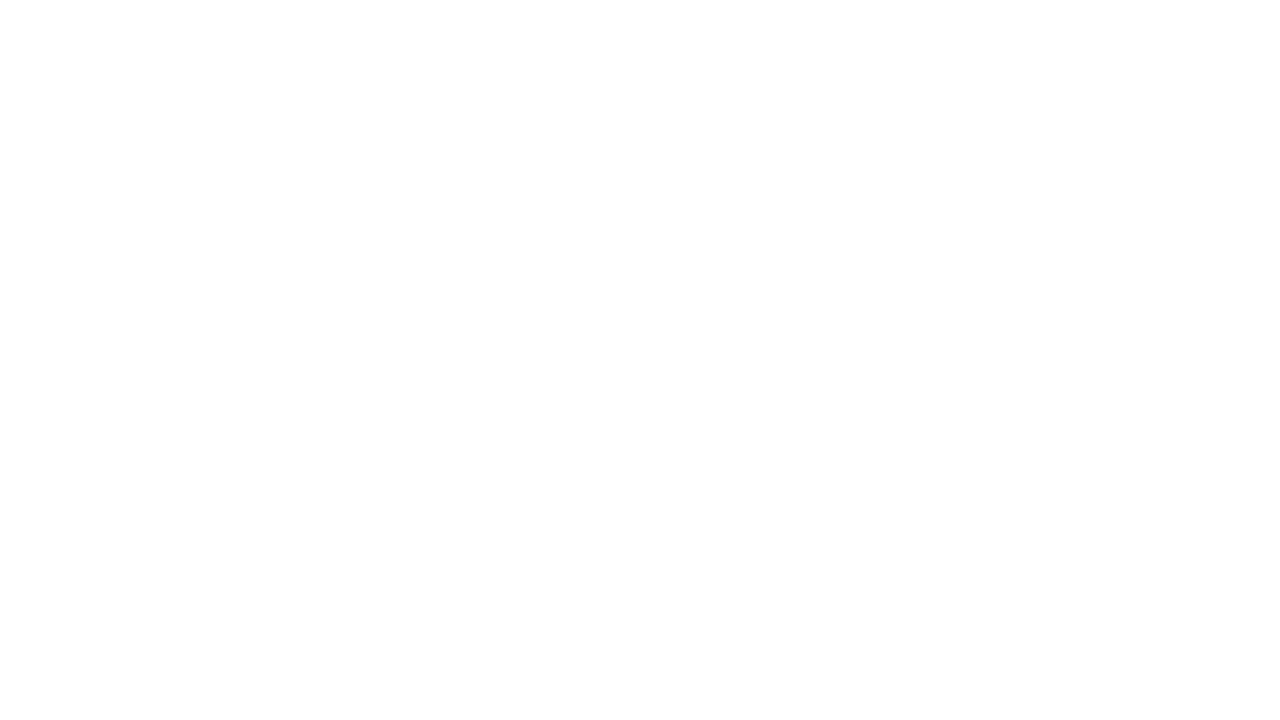

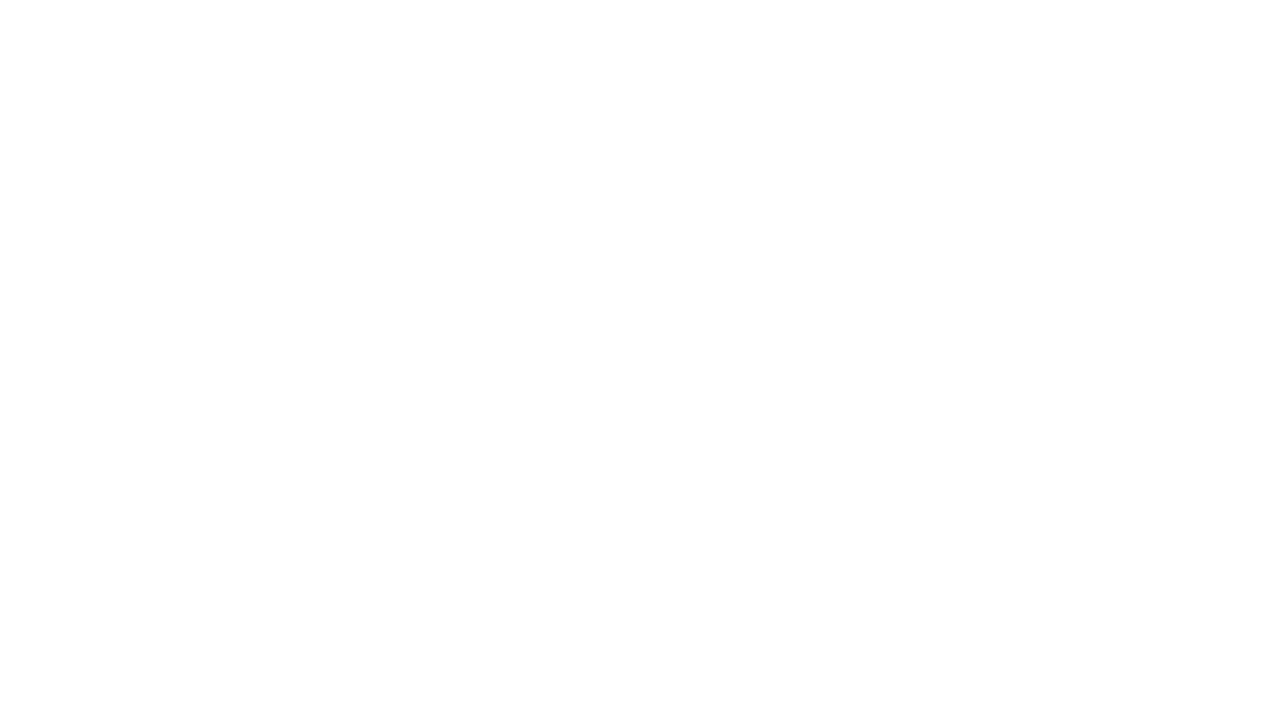